Tests double-click functionality by performing a double-click on a button and verifying the confirmation message appears

Starting URL: https://www.tutorialspoint.com/selenium/practice/buttons.php

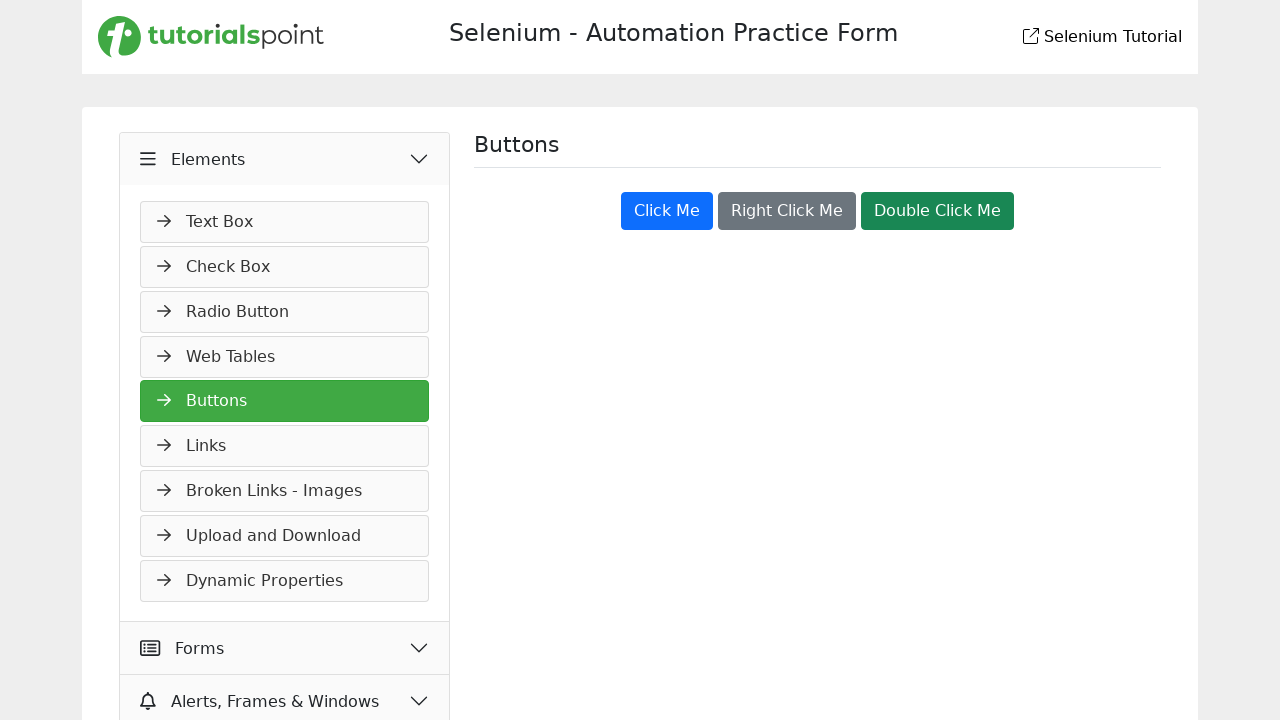

Waited for green button to be visible
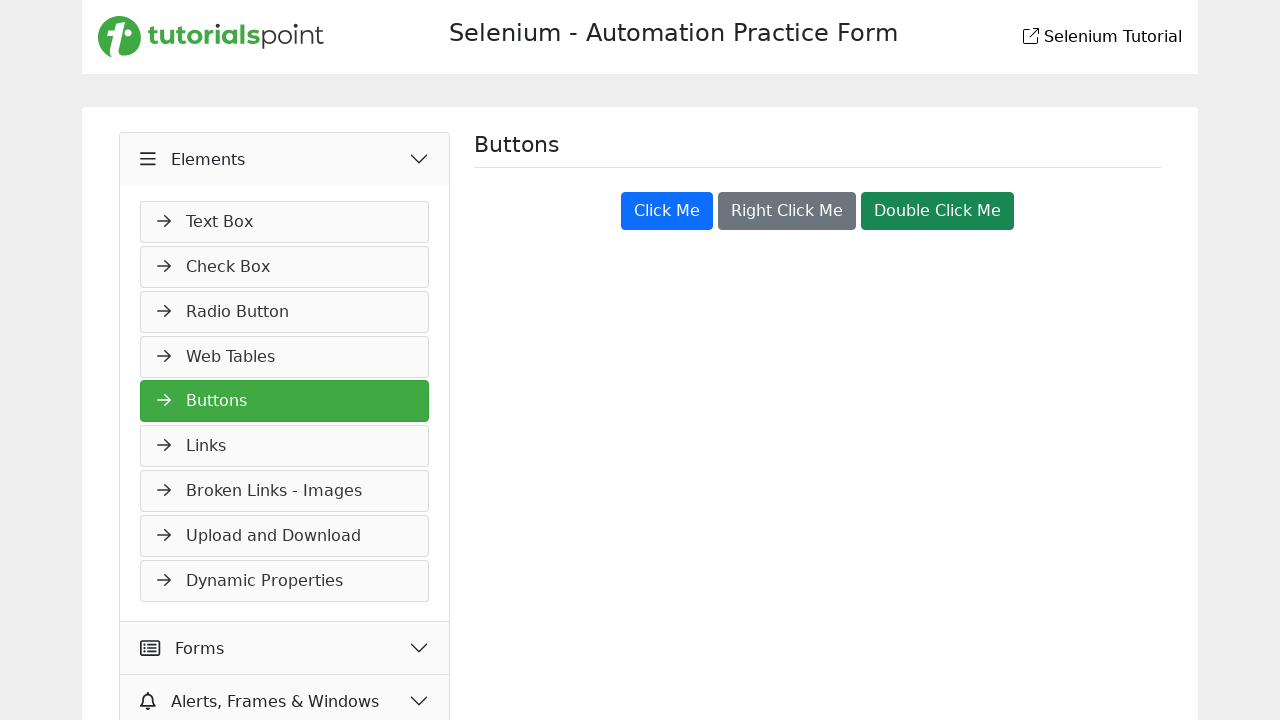

Performed double-click on green button at (938, 211) on .btn.btn-success
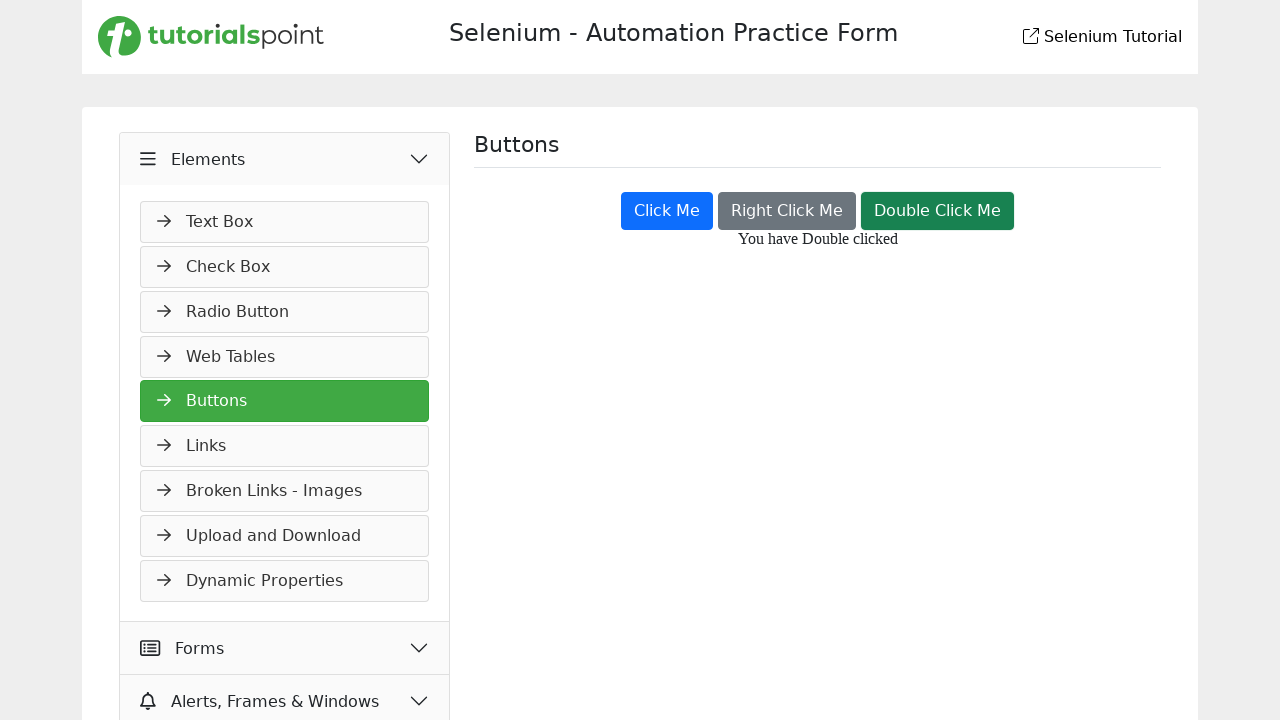

Waited for double-click confirmation message to appear
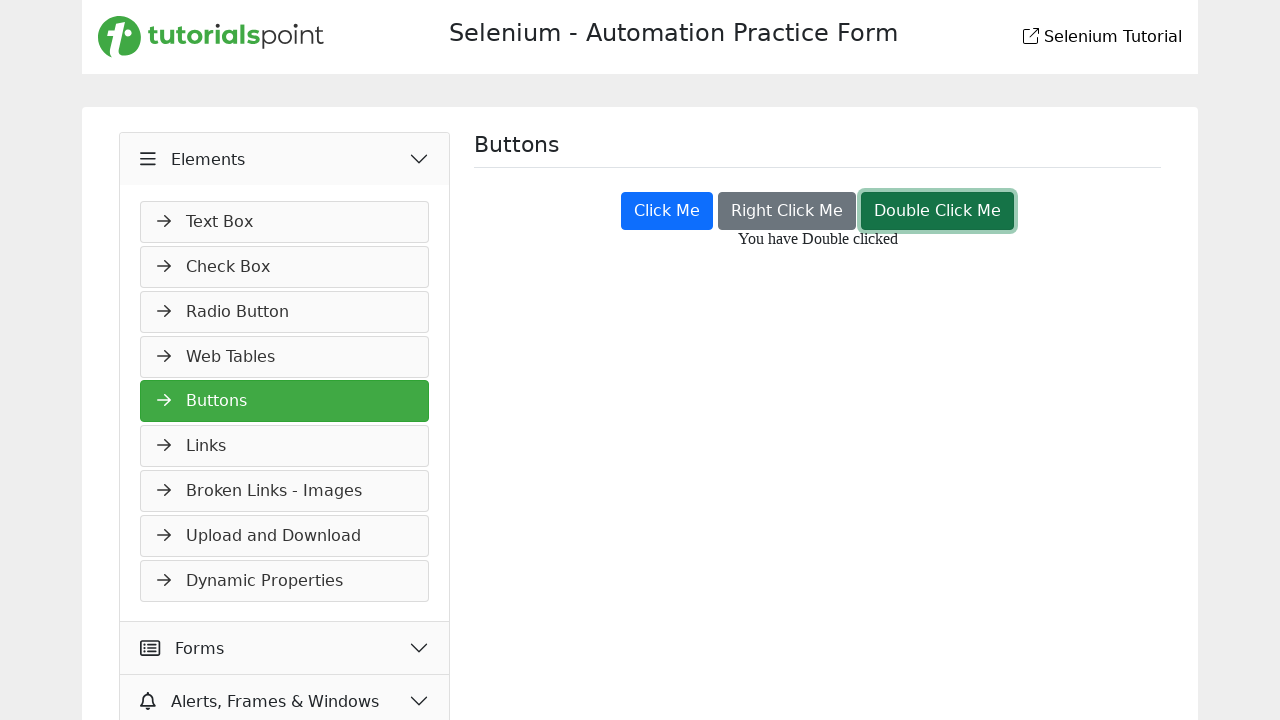

Retrieved confirmation message: 'You have Double clicked'
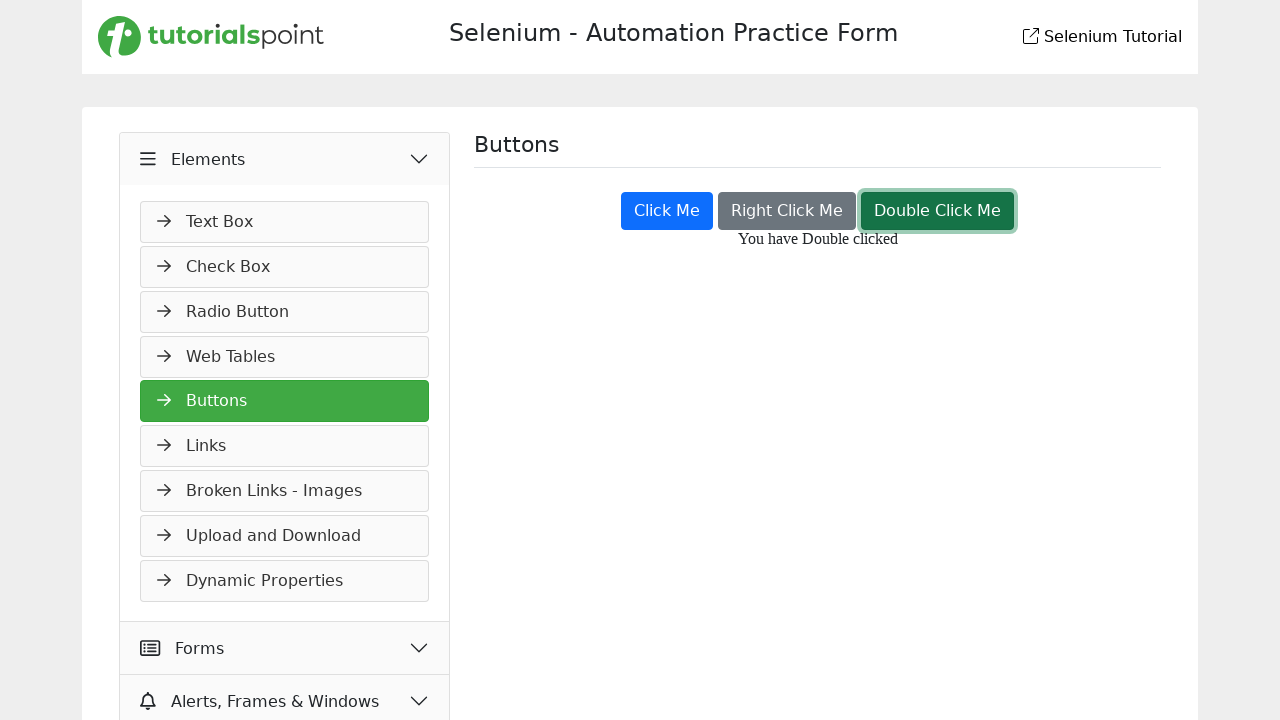

Verified confirmation message matches expected text
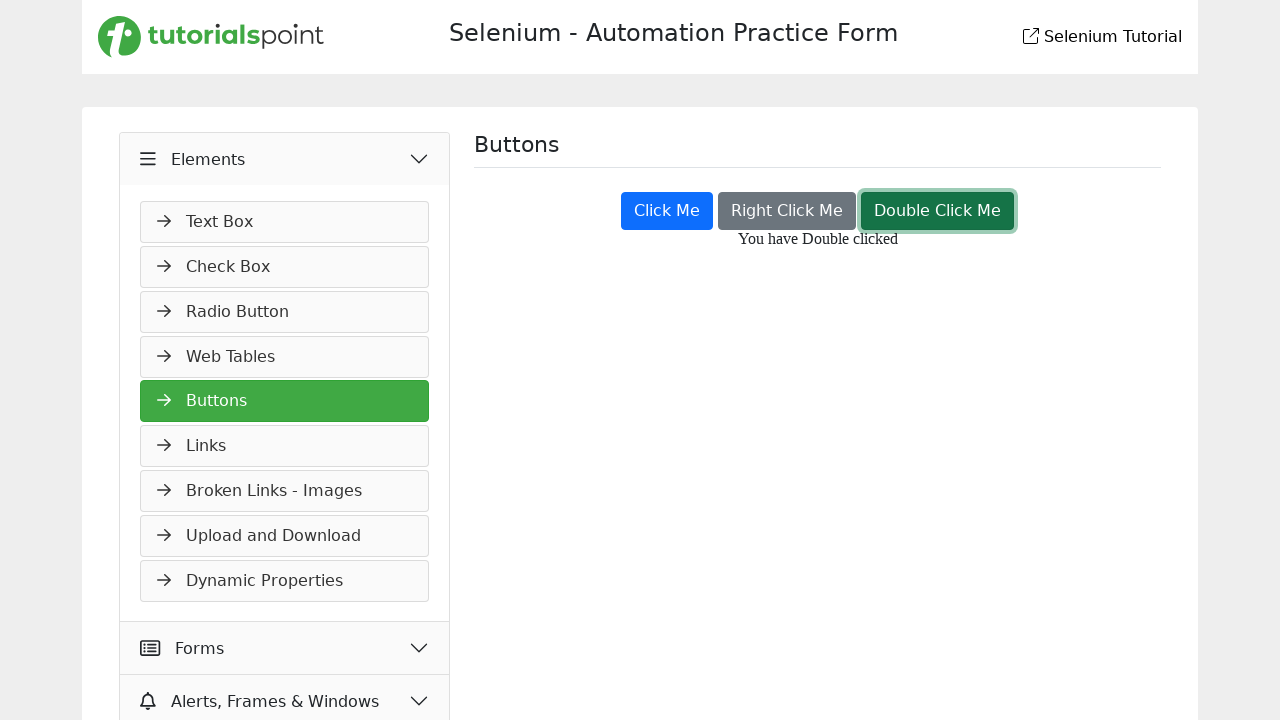

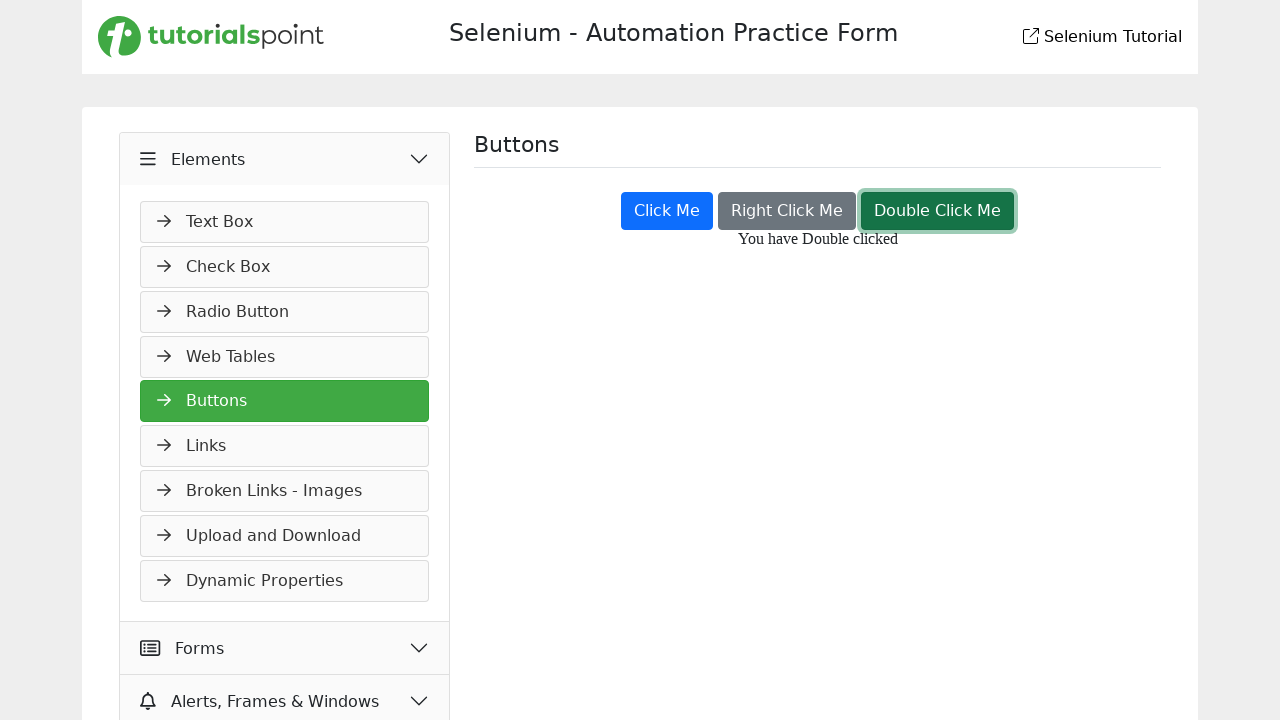